Appends country text to an existing city value in an input box

Starting URL: https://leafground.com/input.xhtml

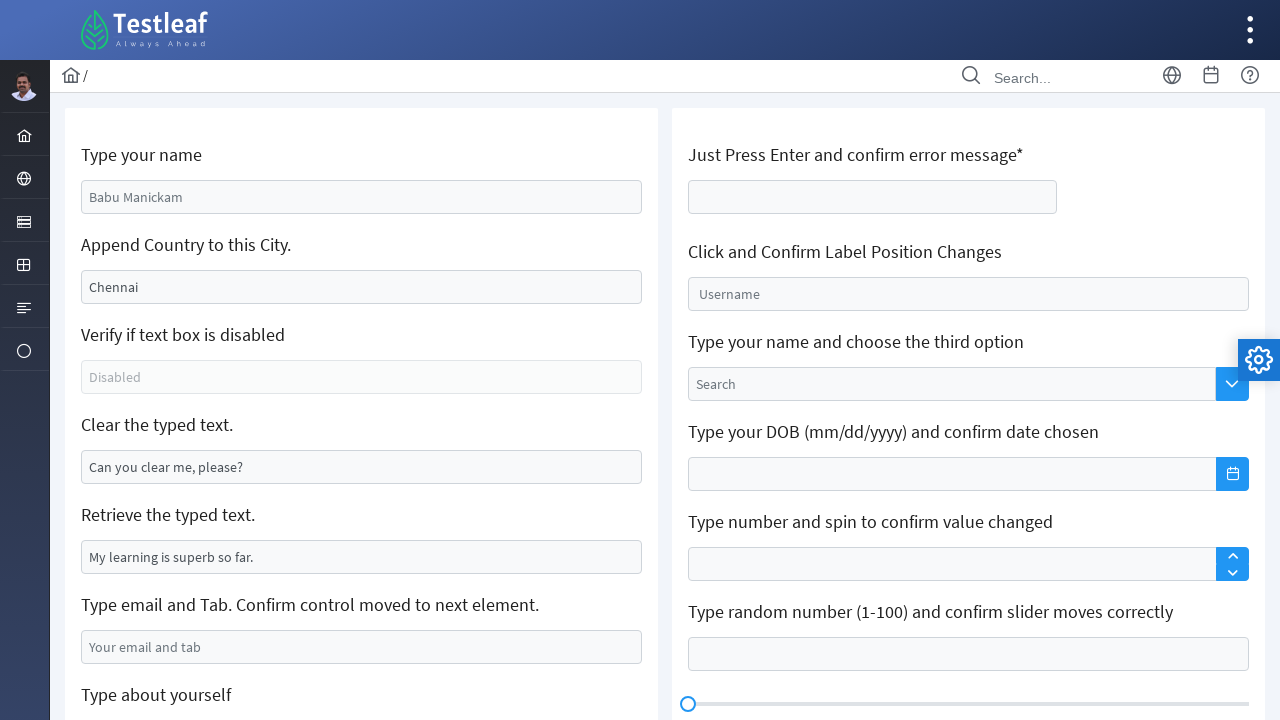

Located input box with existing value 'Chennai'
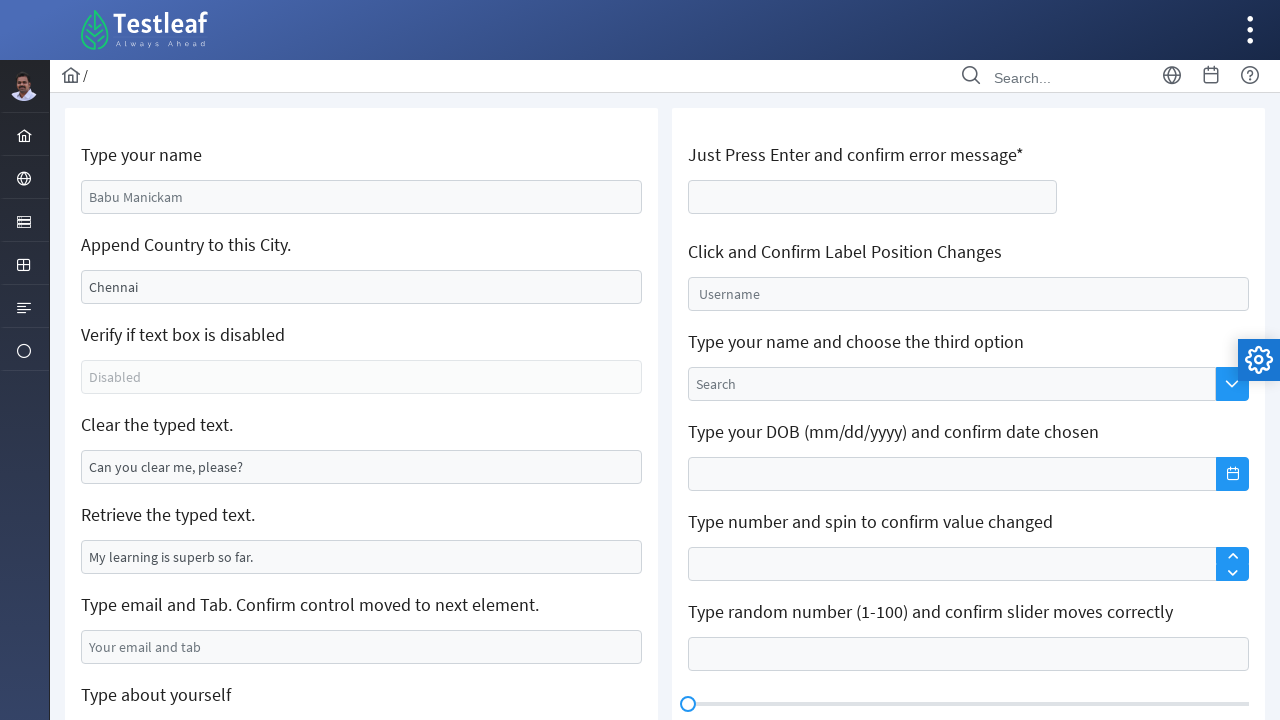

Moved cursor to end of input box on input[value='Chennai']
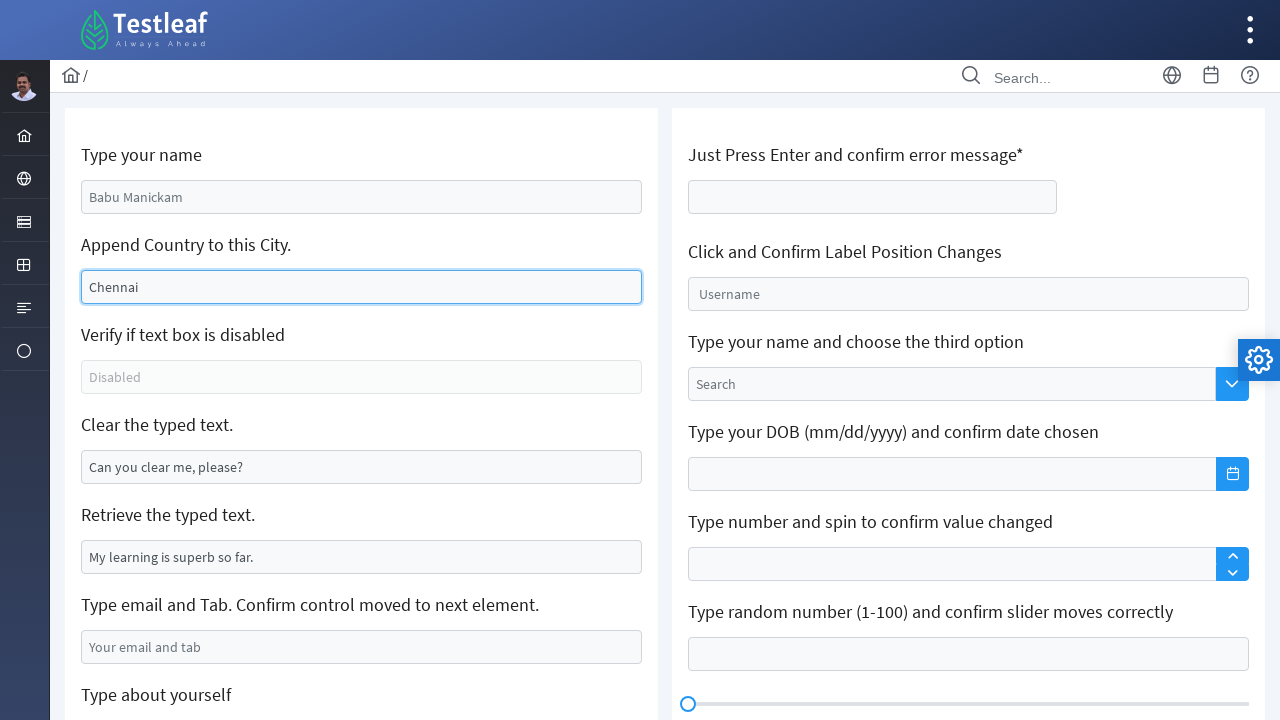

Appended ',India' to the existing city value in input box on input[value='Chennai']
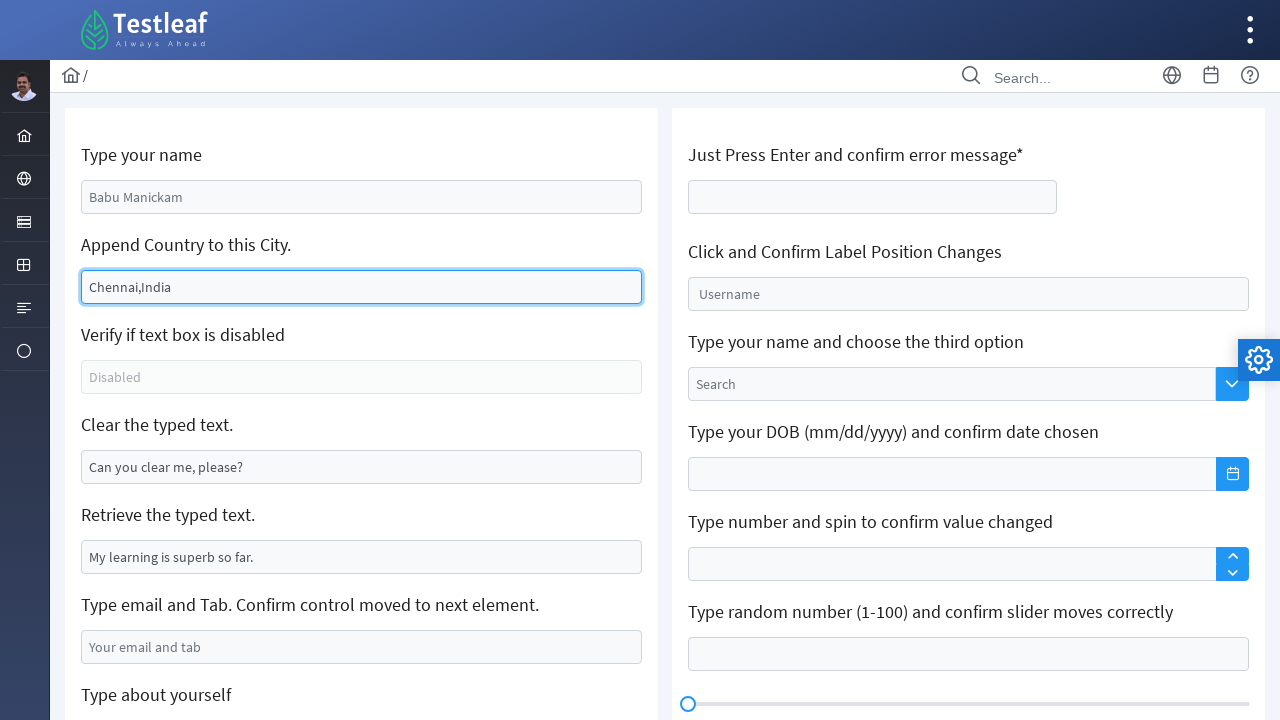

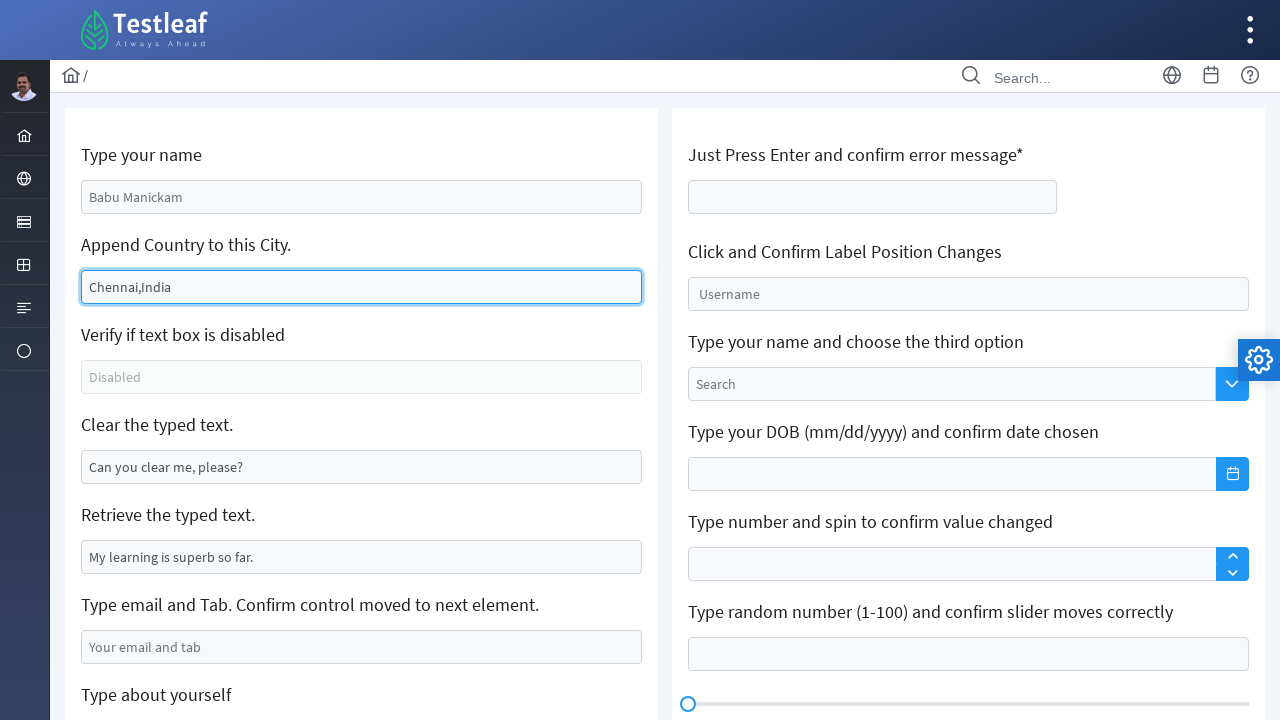